Tests that the trivago.in homepage loads correctly by verifying the page title contains the expected text "trivago"

Starting URL: https://www.trivago.in/

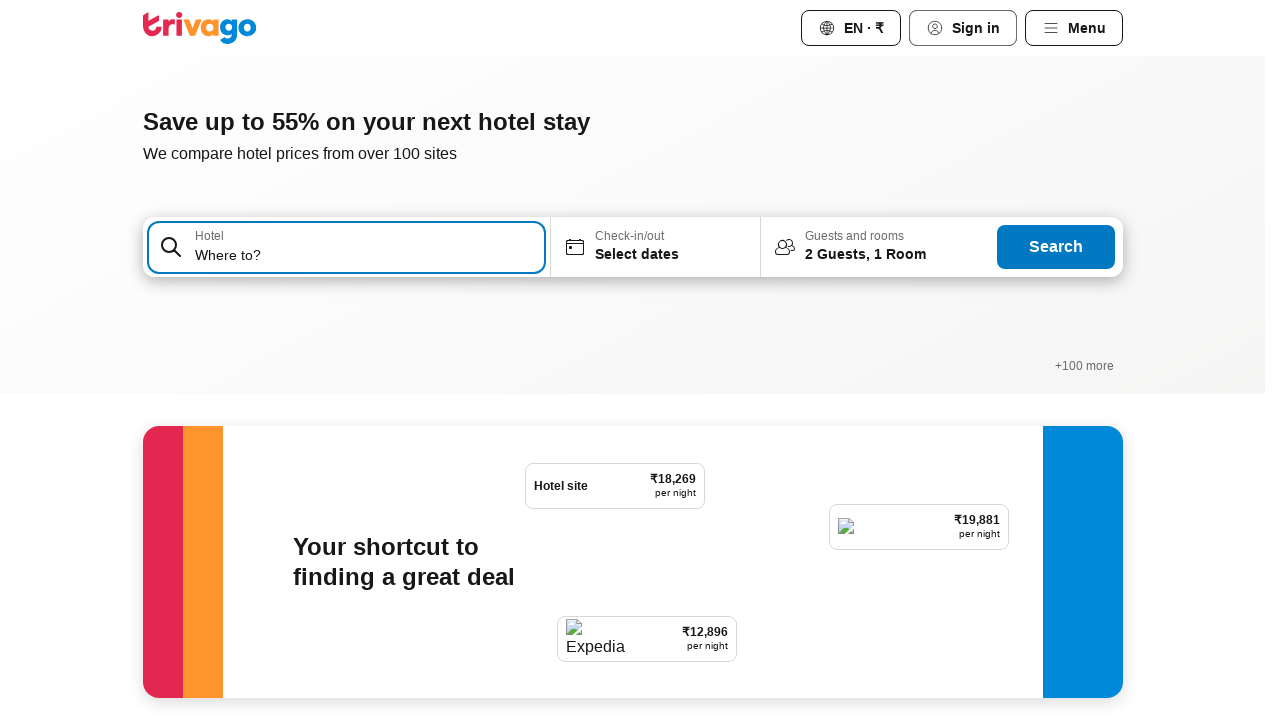

Waited for page to reach domcontentloaded state
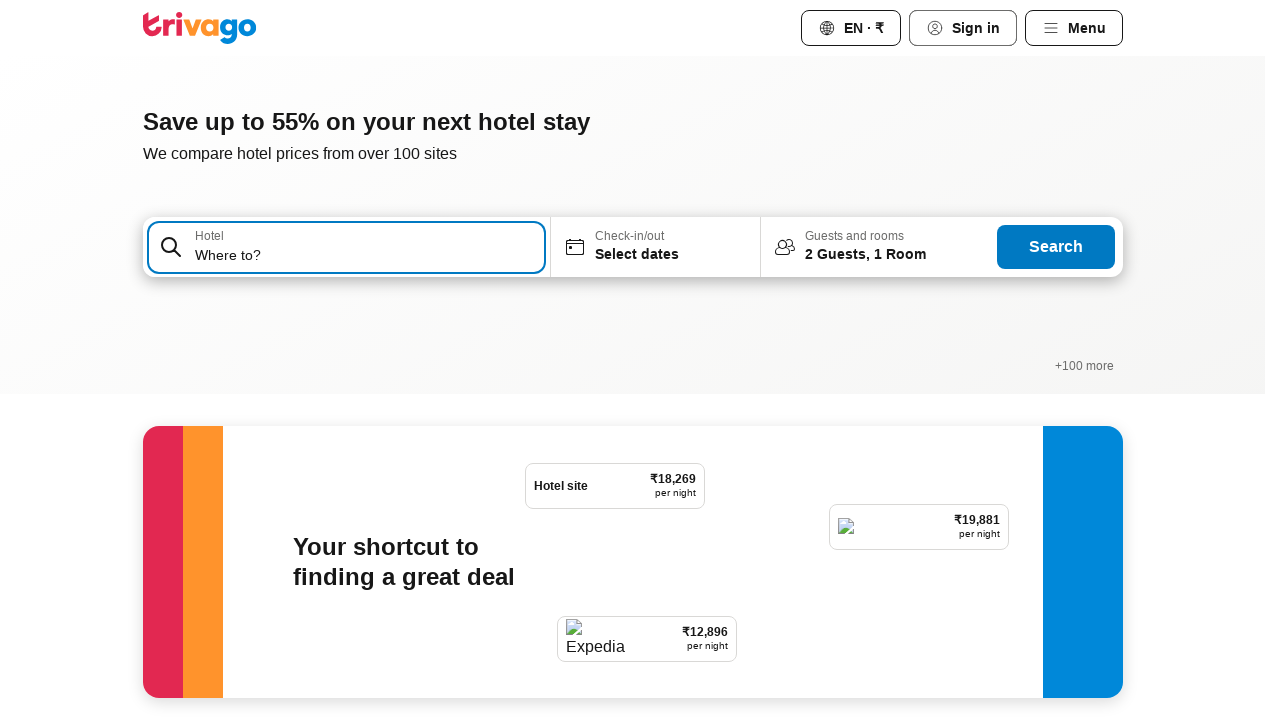

Retrieved page title: 'trivago.in - Compare hotel prices worldwide'
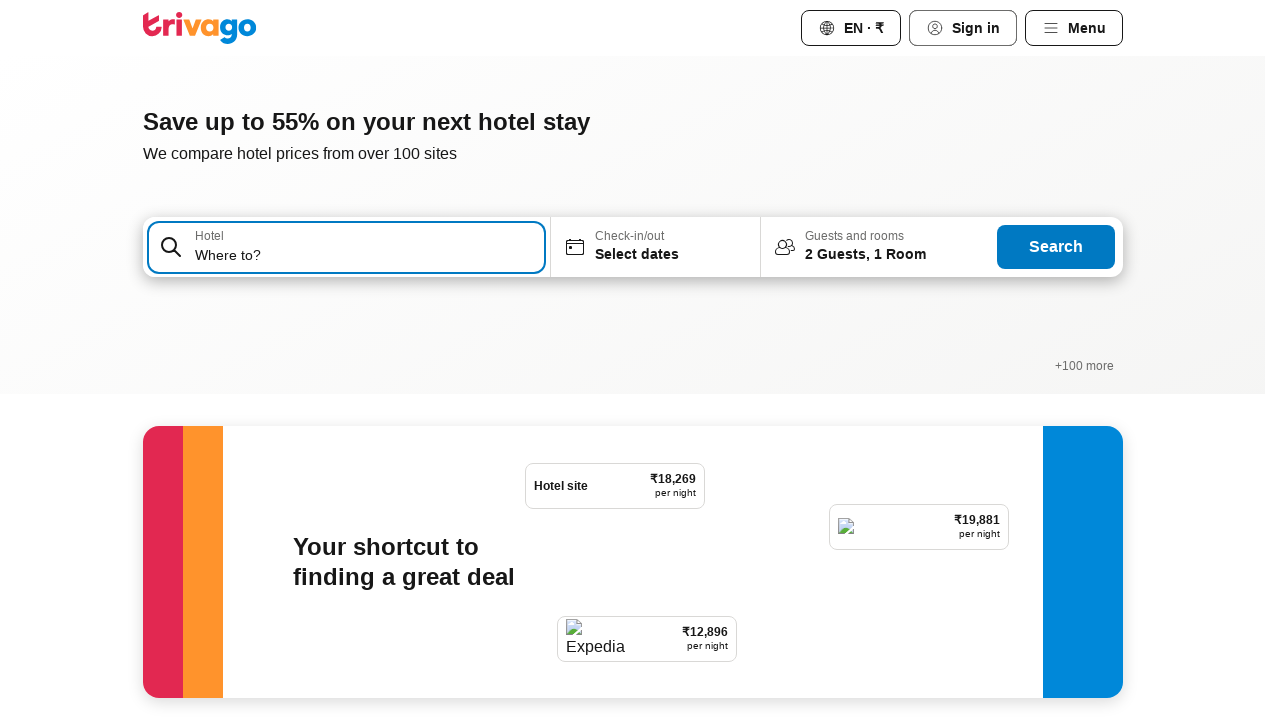

Verified page title contains 'trivago' - assertion passed
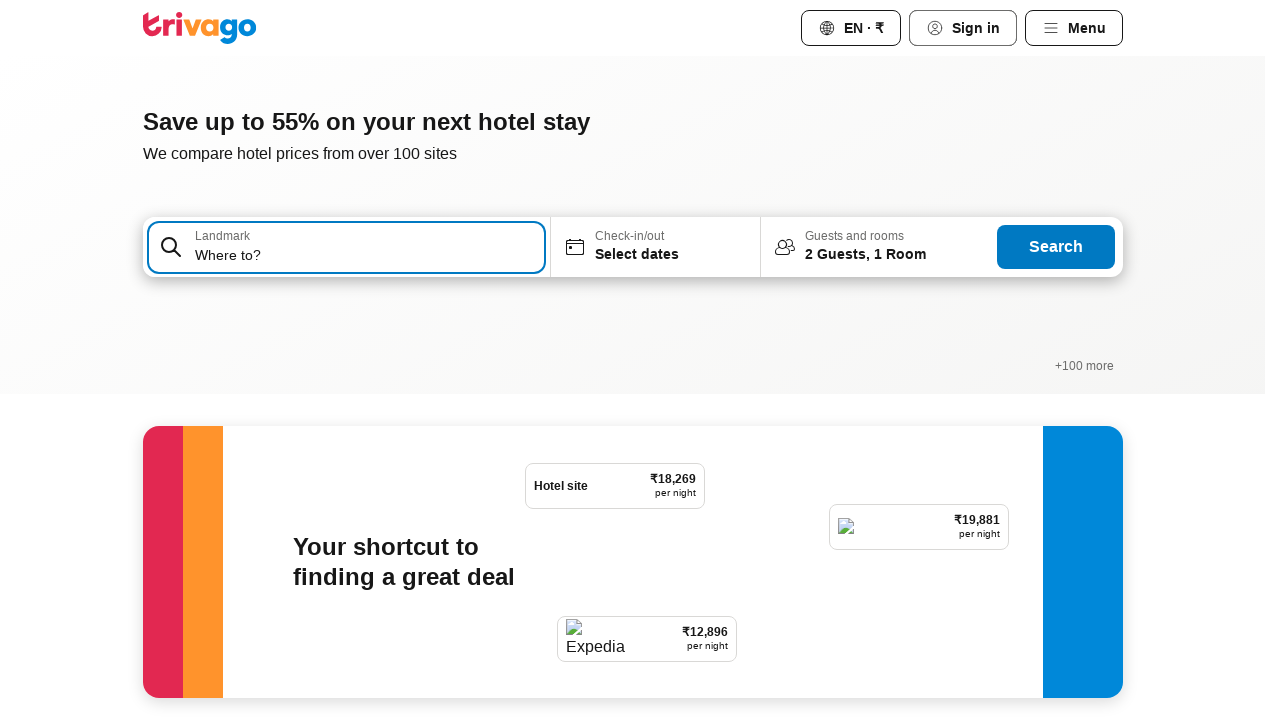

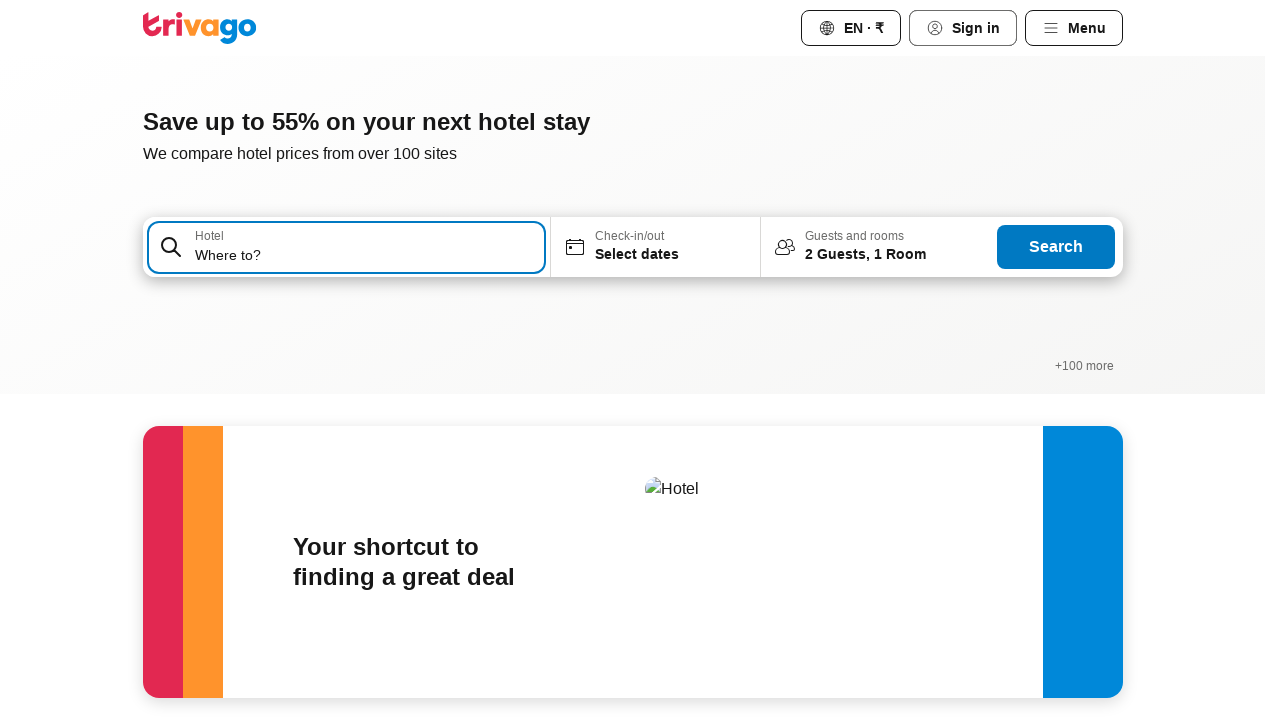